Navigates to a Software Testing Help tutorial page about handling alerts and popups in Selenium, maximizes the window, and waits for the page to load

Starting URL: https://www.softwaretestinghelp.com/handle-alerts-popups-selenium-webdriver-selenium-tutorial-16/

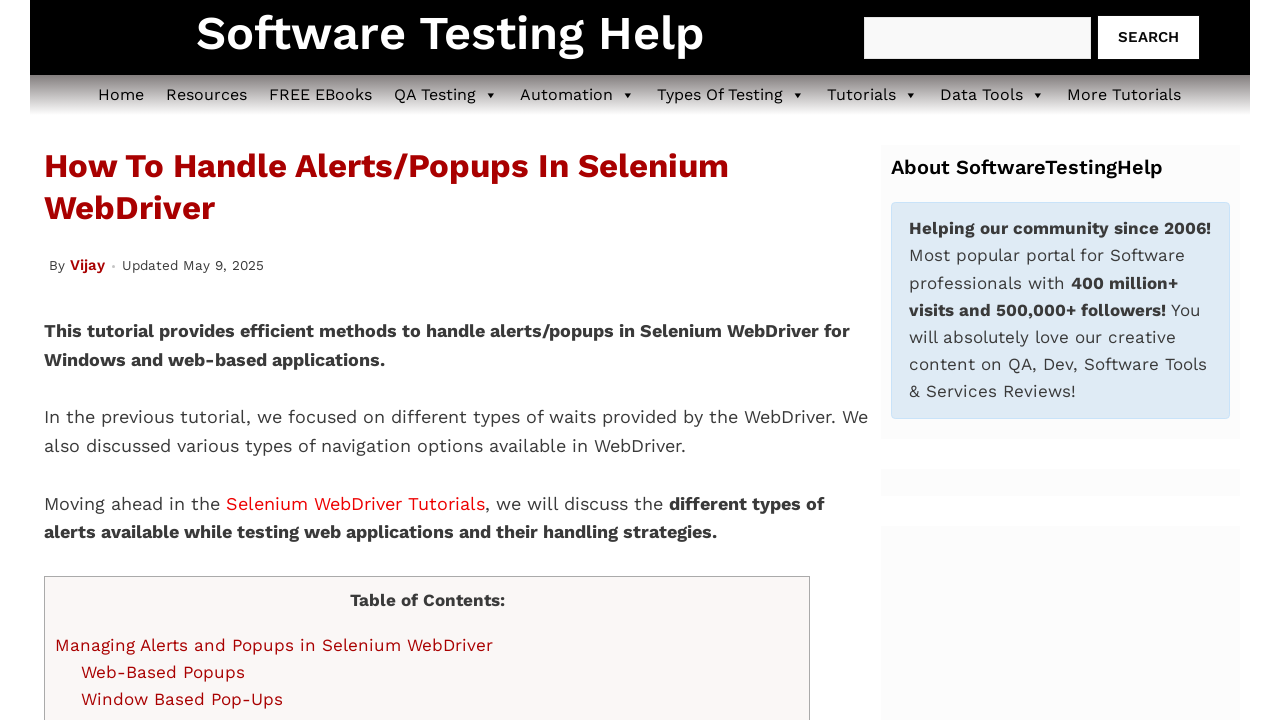

Waited for page DOM content to load
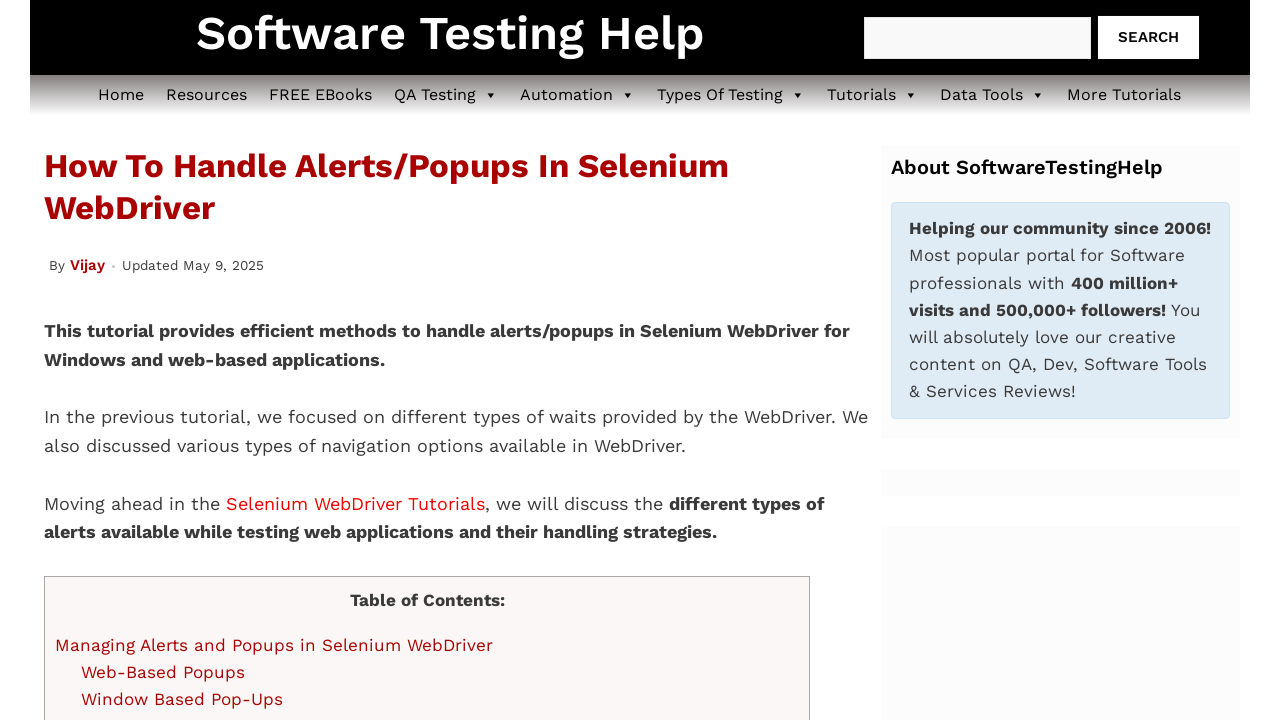

Set viewport size to 1920x1080 (maximized)
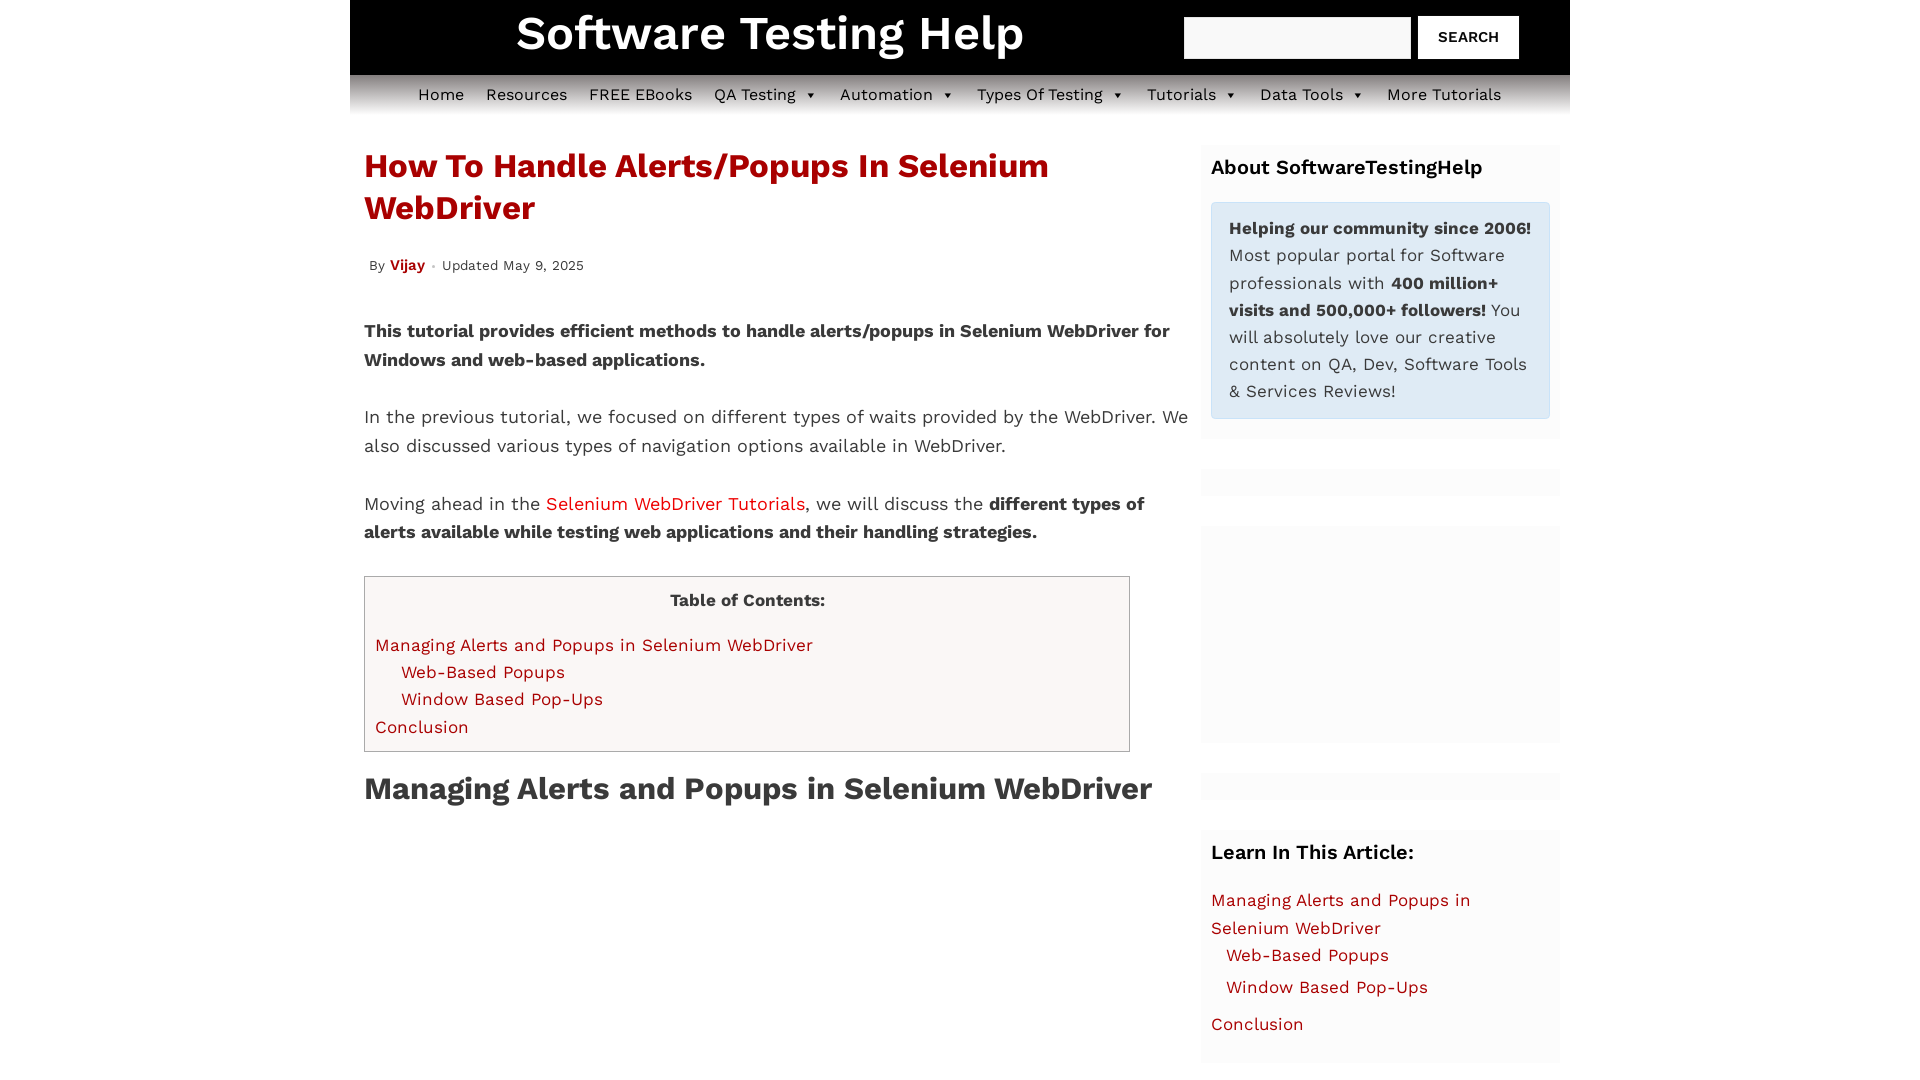

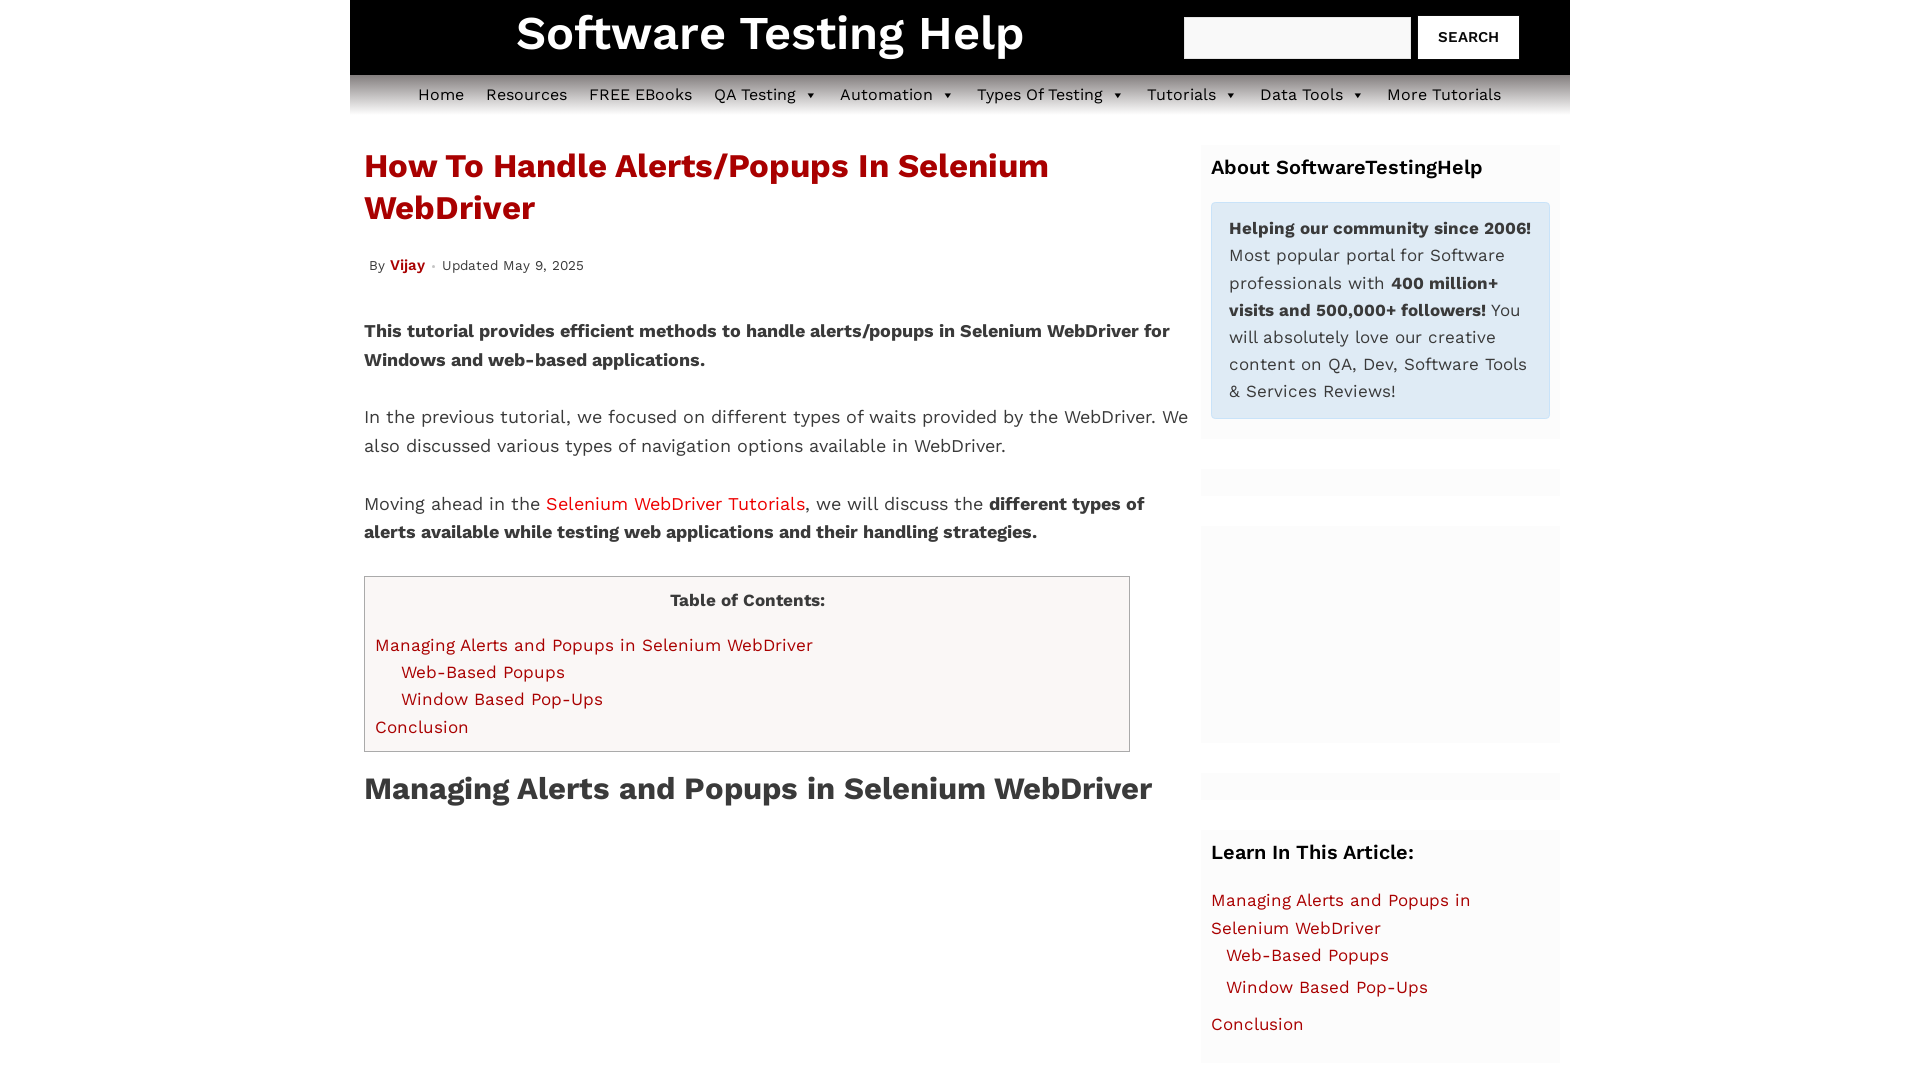